Tests navigation to the A/B Testing page from the main page and verifies the page heading is displayed

Starting URL: https://the-internet.herokuapp.com/

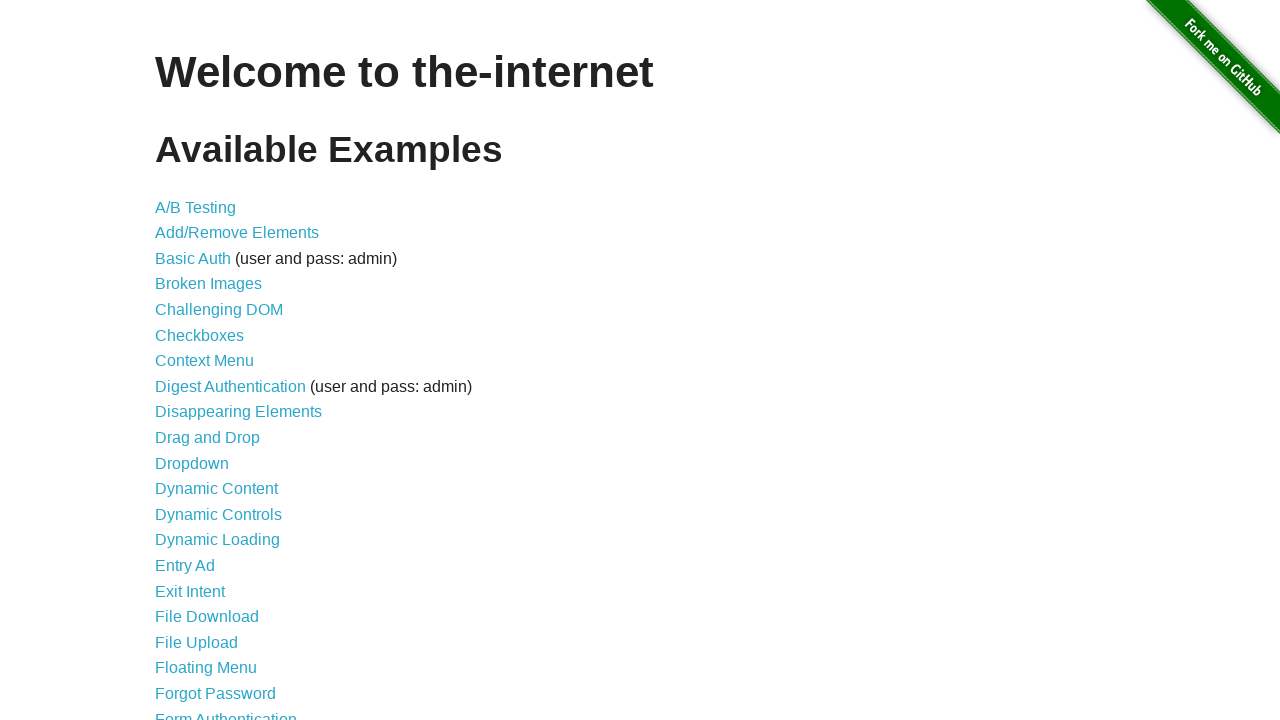

Clicked on A/B Testing link at (196, 207) on text=A/B Testing
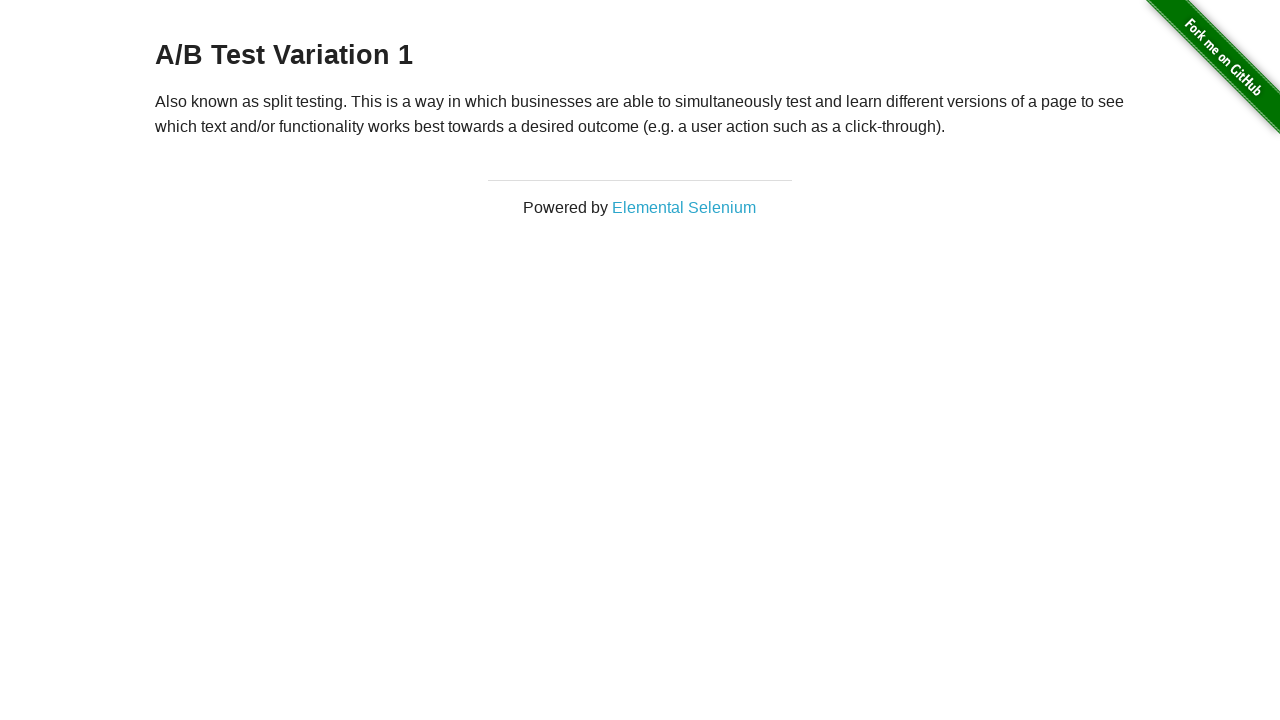

A/B Testing page loaded and heading element is present
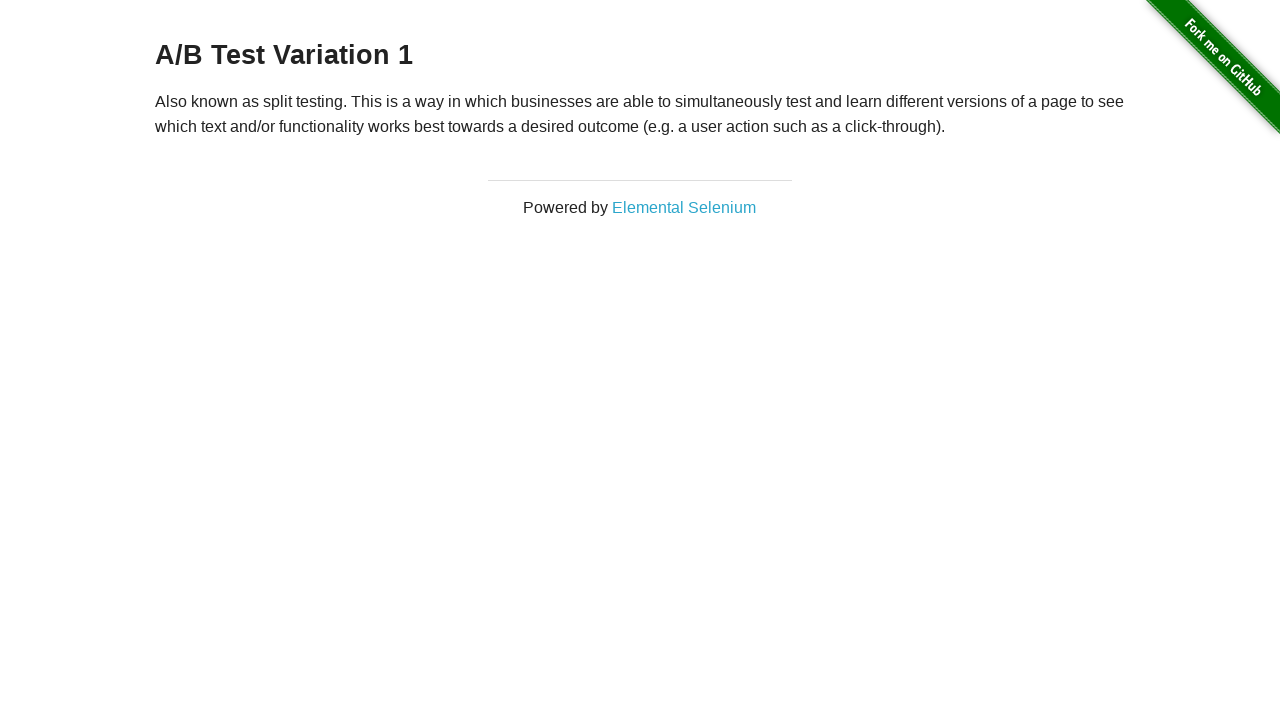

Retrieved heading text: 'A/B Test Variation 1'
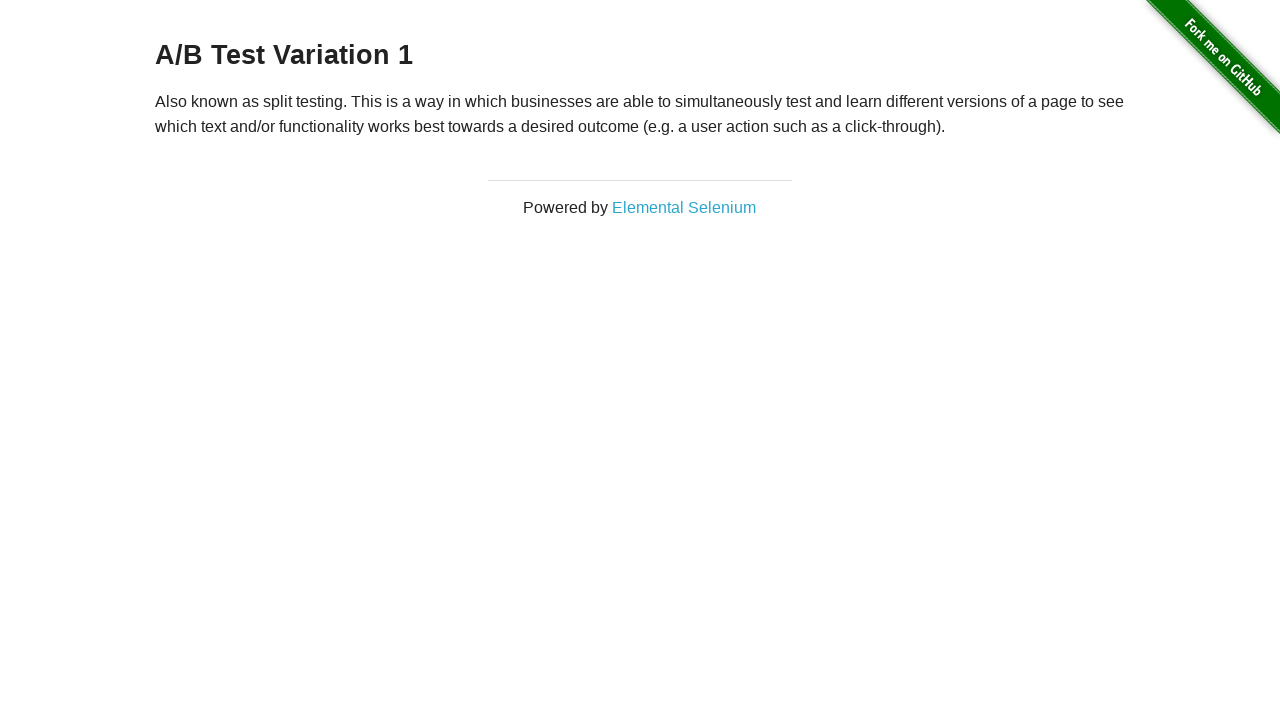

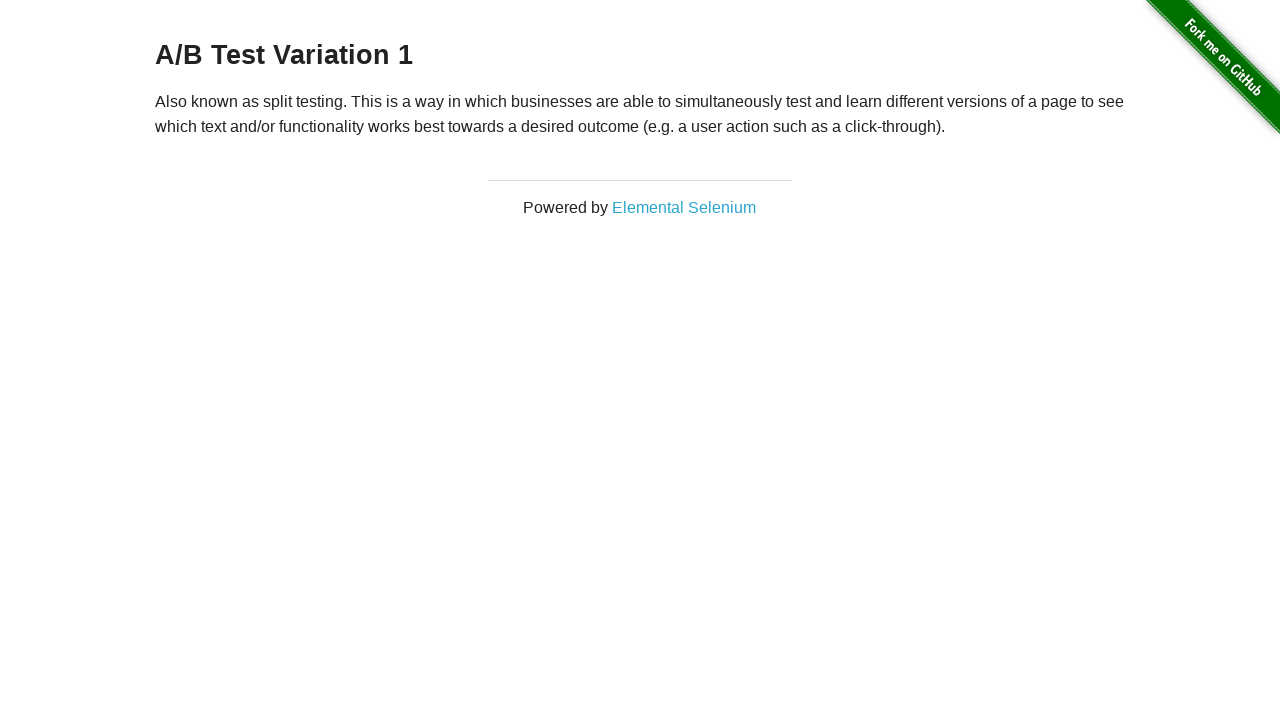